Tests FAQ accordion question 3 by clicking on it and verifying the answer about ordering for tomorrow

Starting URL: https://qa-scooter.praktikum-services.ru/

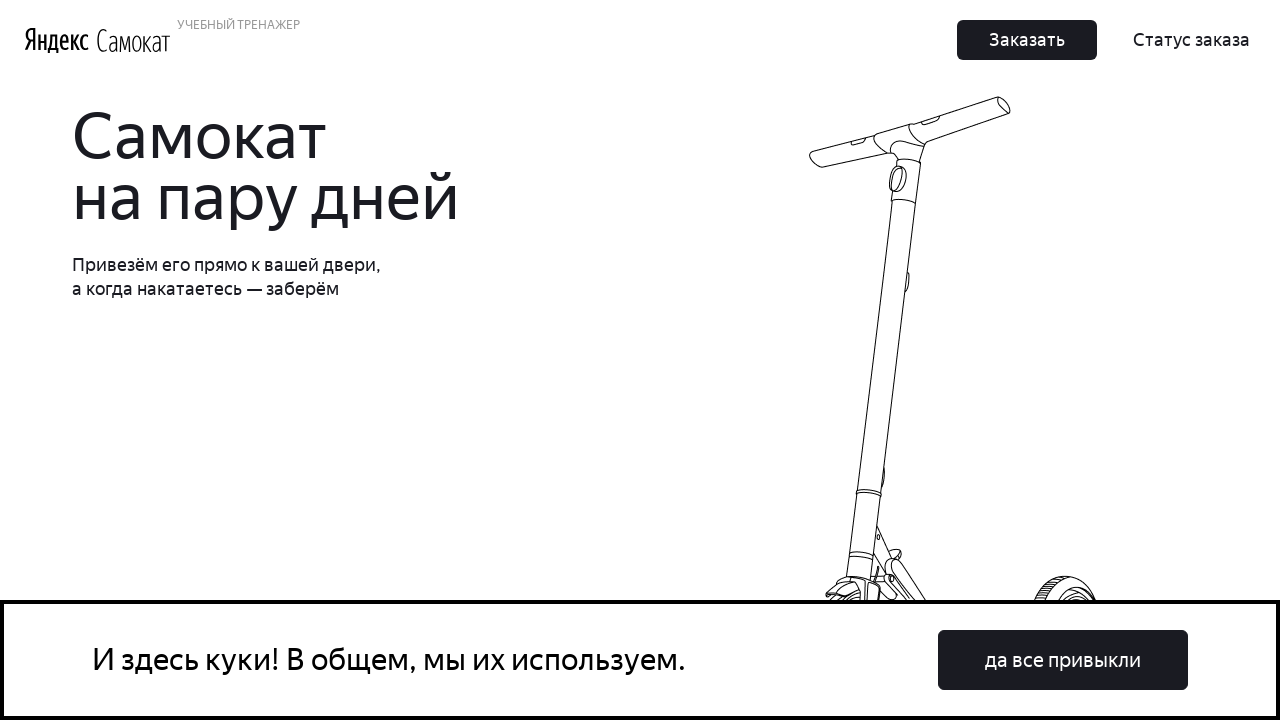

Scrolled FAQ question 3 into view
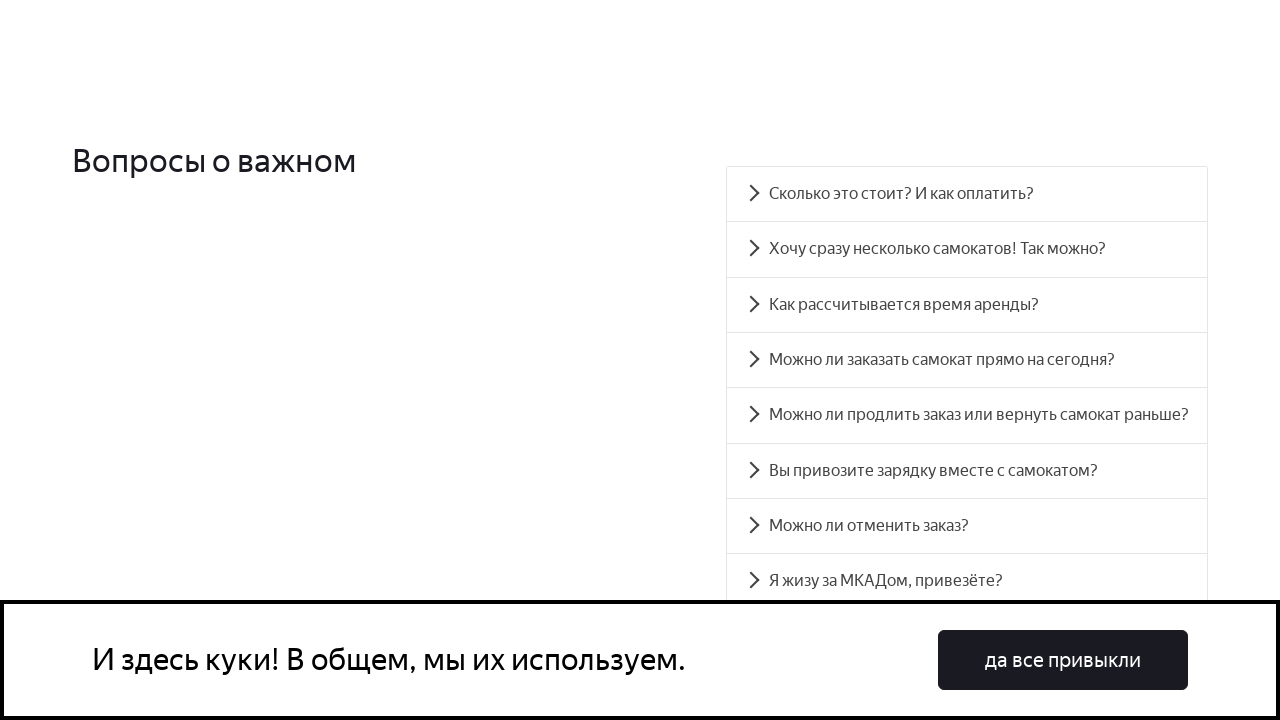

Clicked on FAQ question 3 accordion heading at (967, 360) on #accordion__heading-3
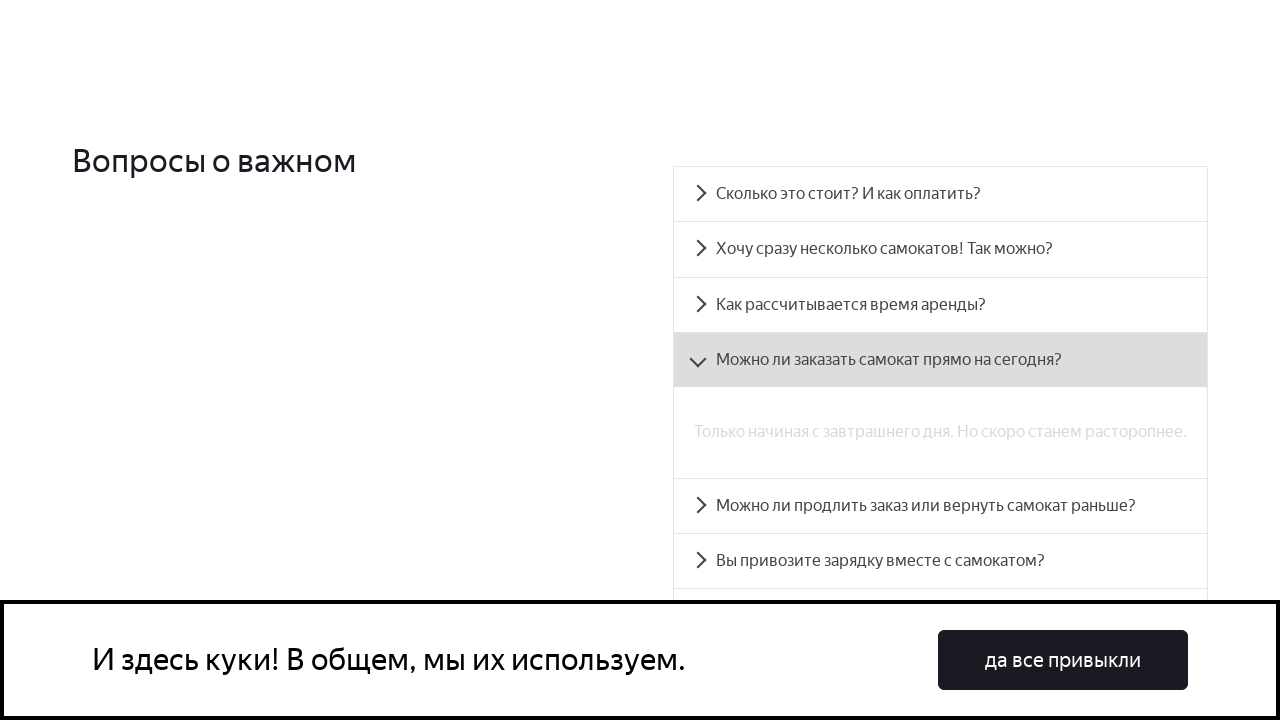

FAQ question 3 answer panel became visible
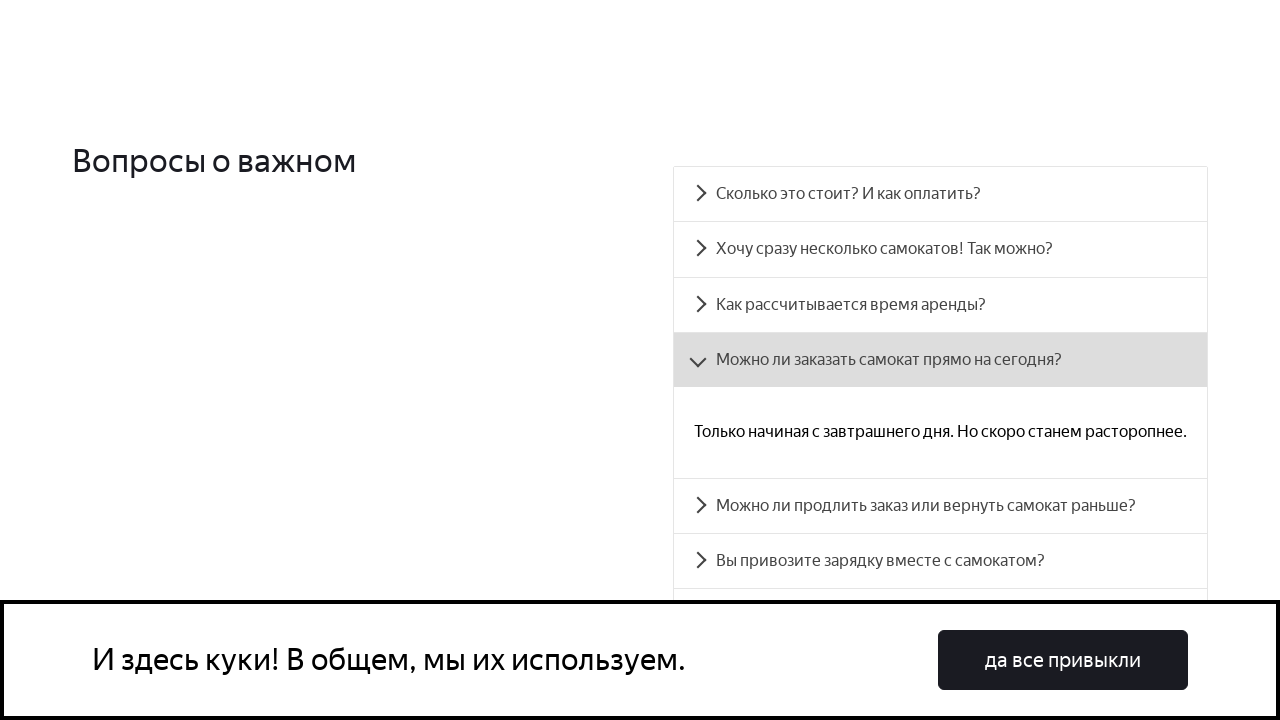

Retrieved answer text from FAQ question 3 panel
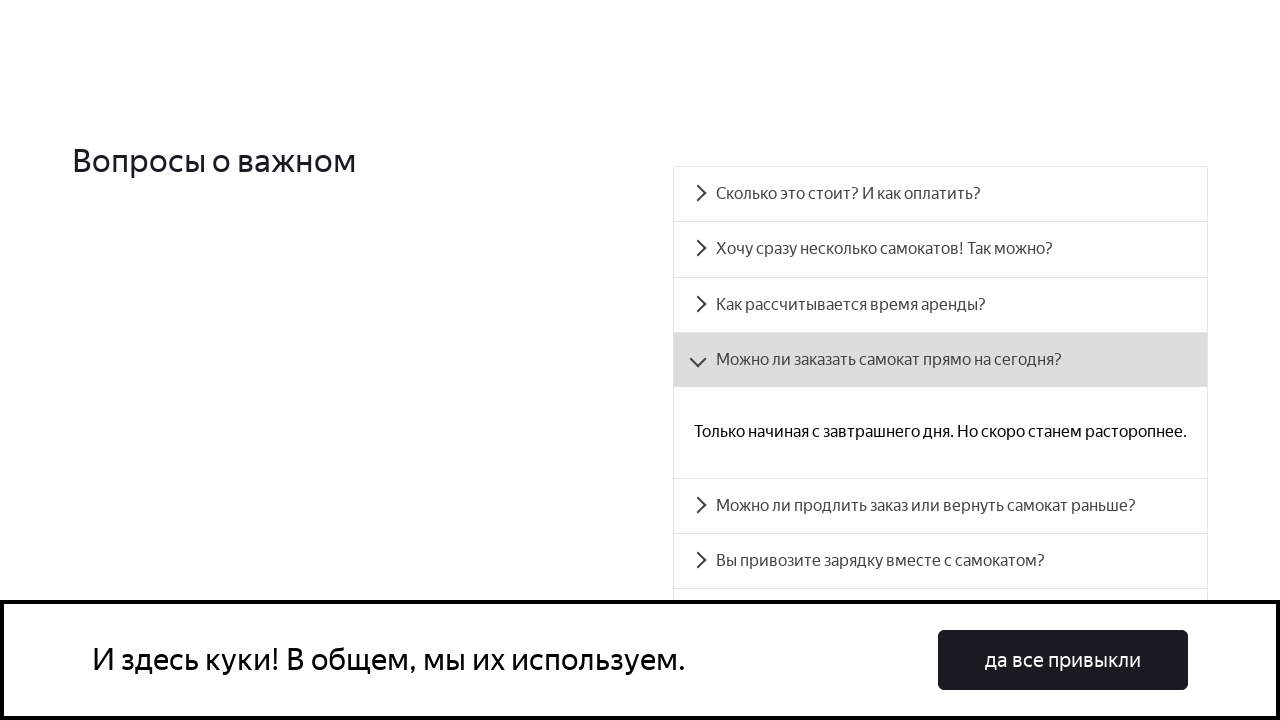

Verified answer text matches expected text about ordering for tomorrow
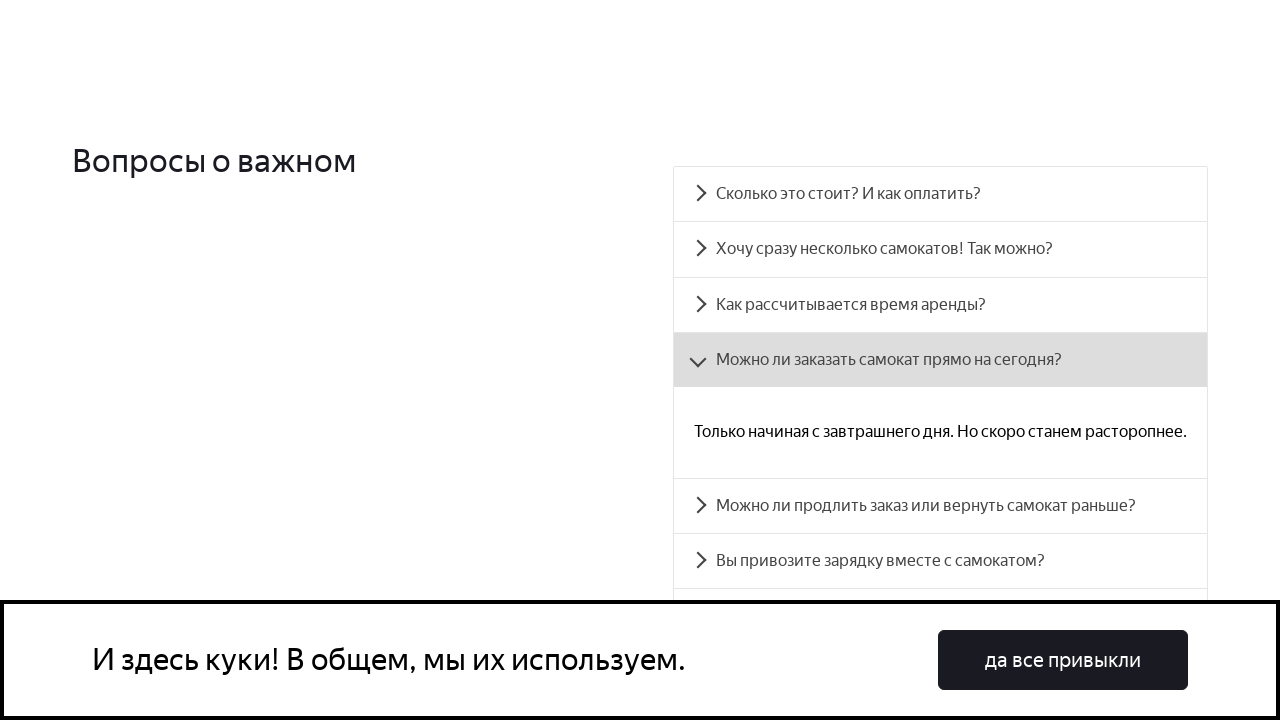

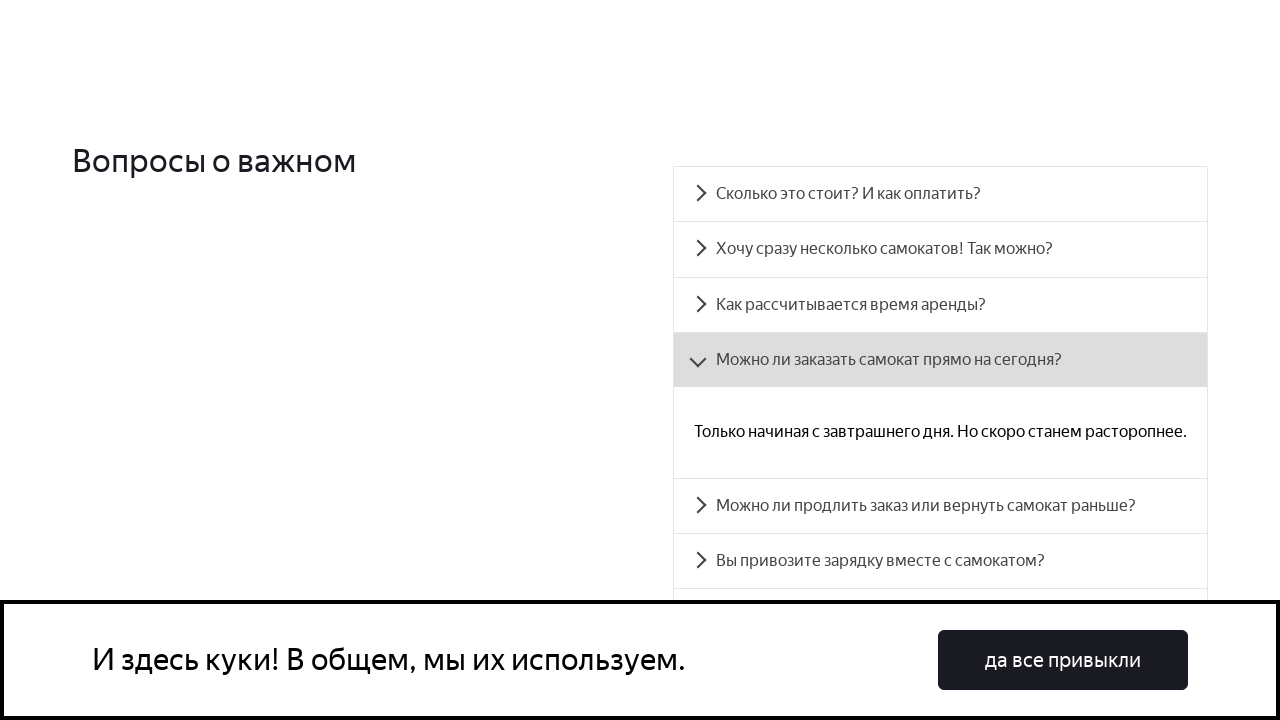